Tests drag and drop functionality by dragging an element and dropping it onto a target element using the dragAndDrop action

Starting URL: https://jqueryui.com/droppable/

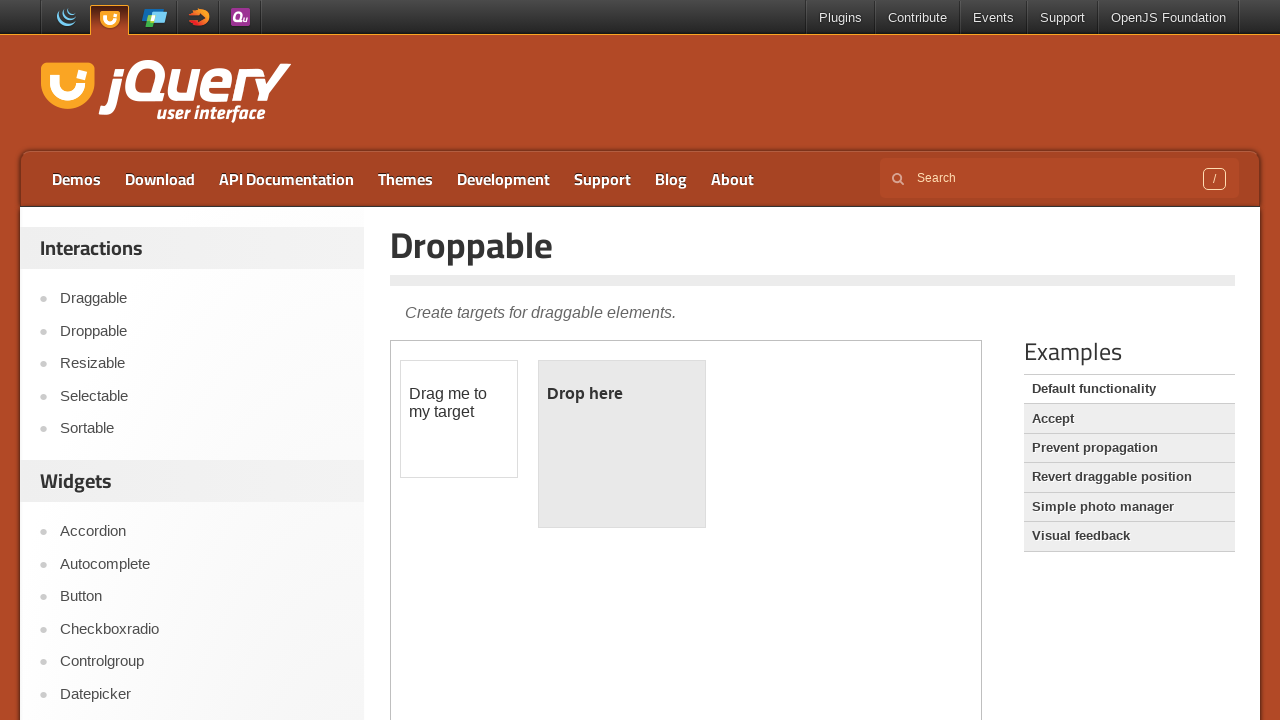

Navigated to jQuery UI droppable demo page
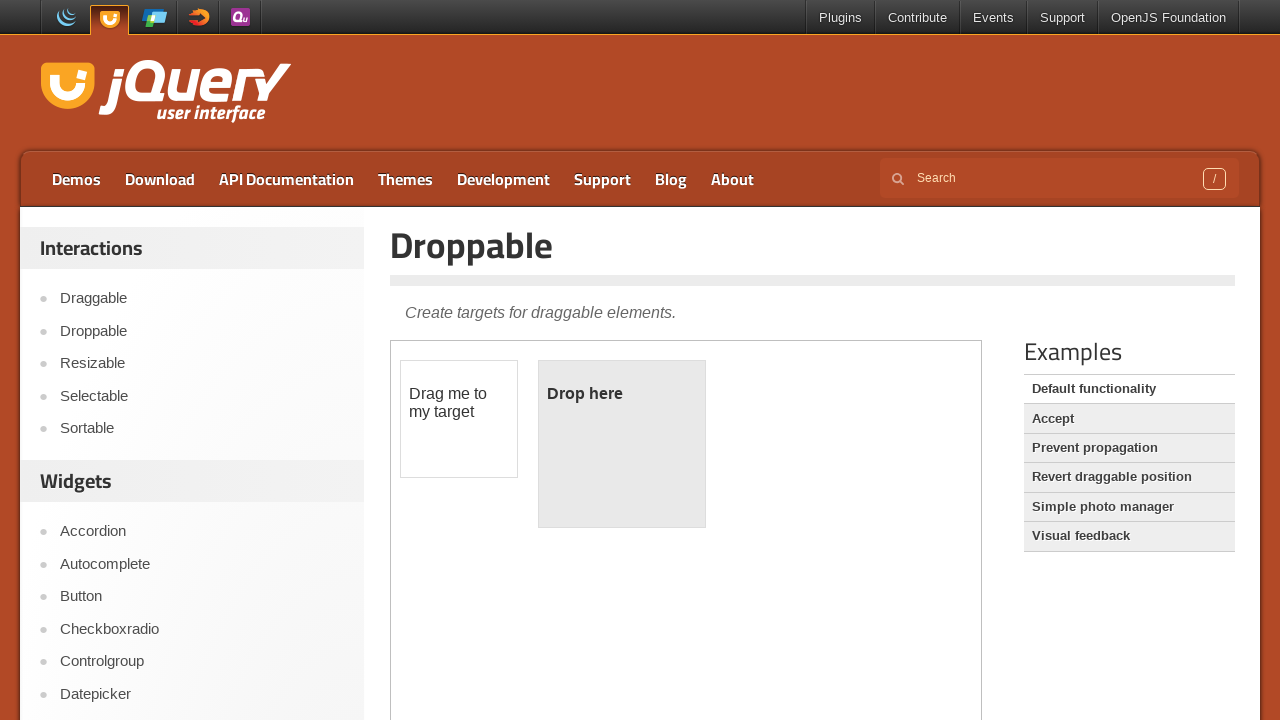

Located the iframe containing drag and drop elements
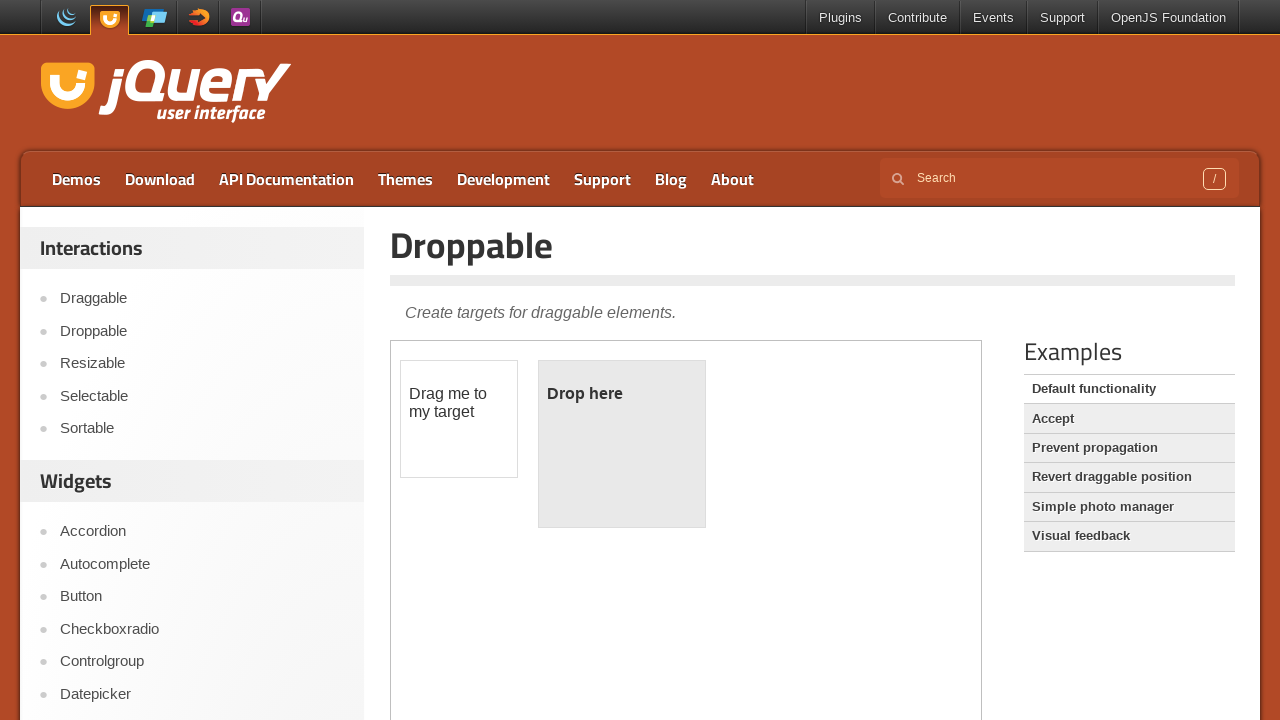

Located the draggable element with ID 'draggable'
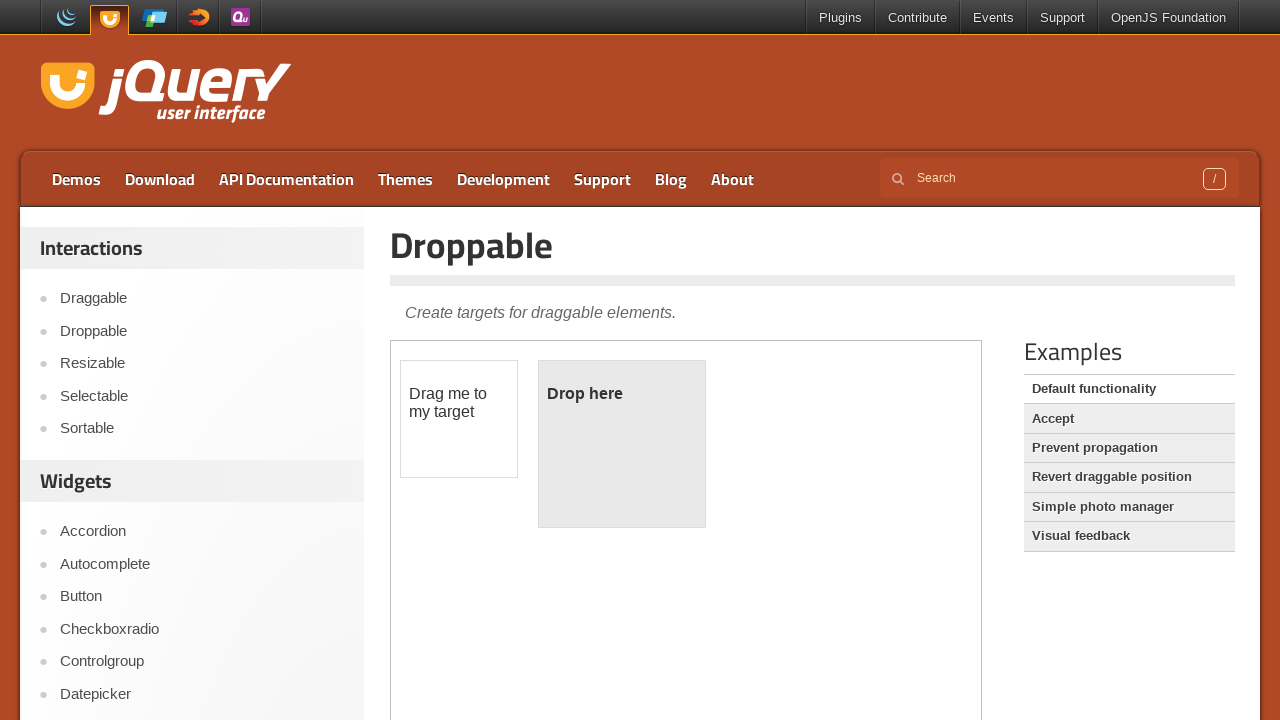

Located the droppable target element with ID 'droppable'
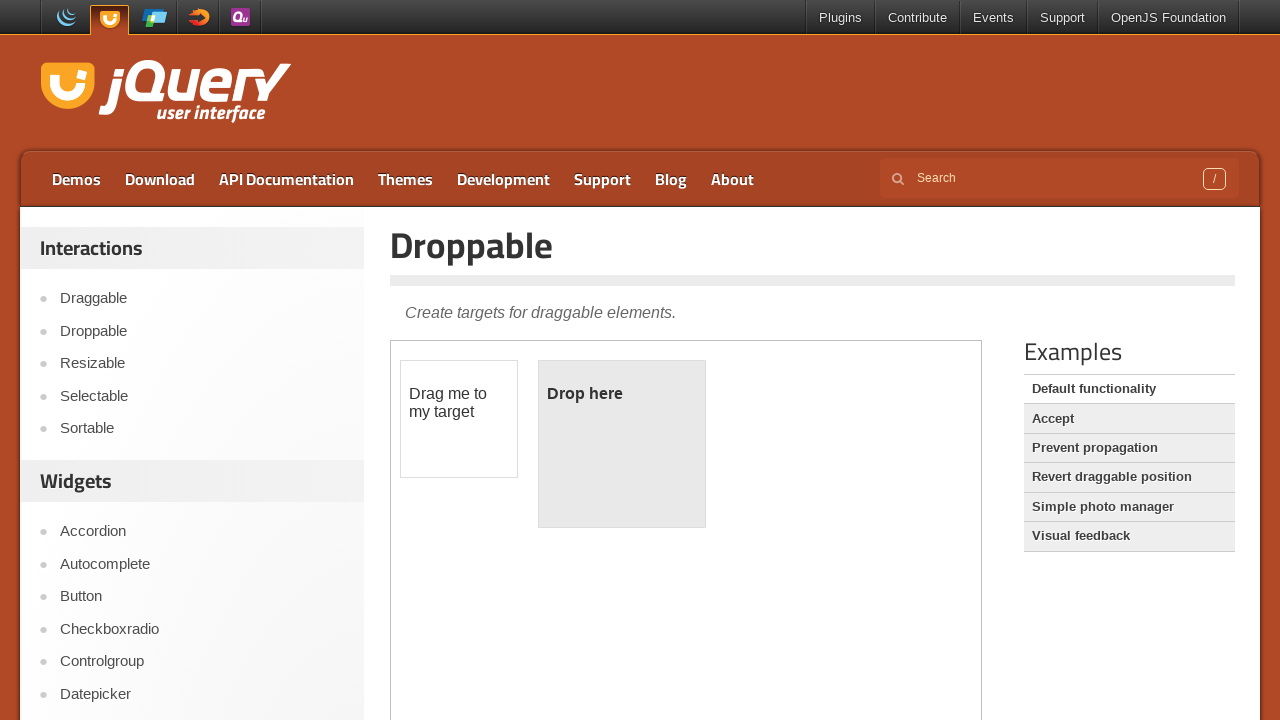

Dragged the draggable element onto the droppable target element at (622, 444)
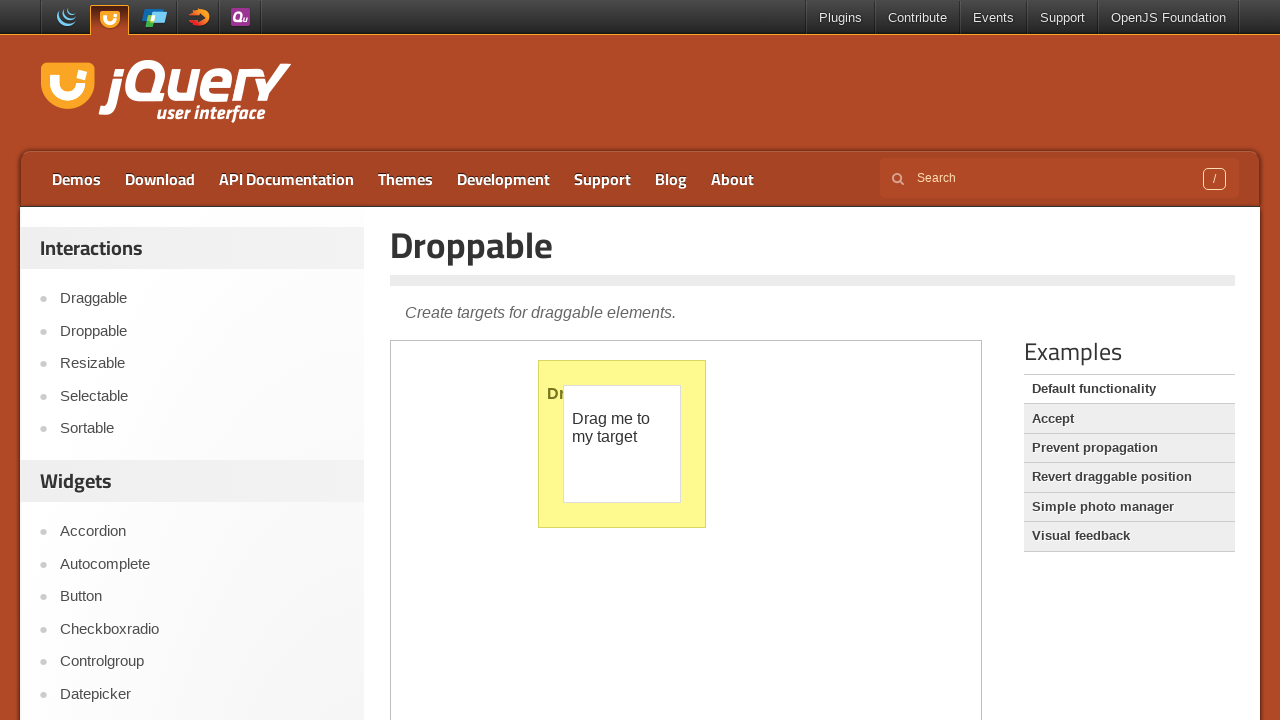

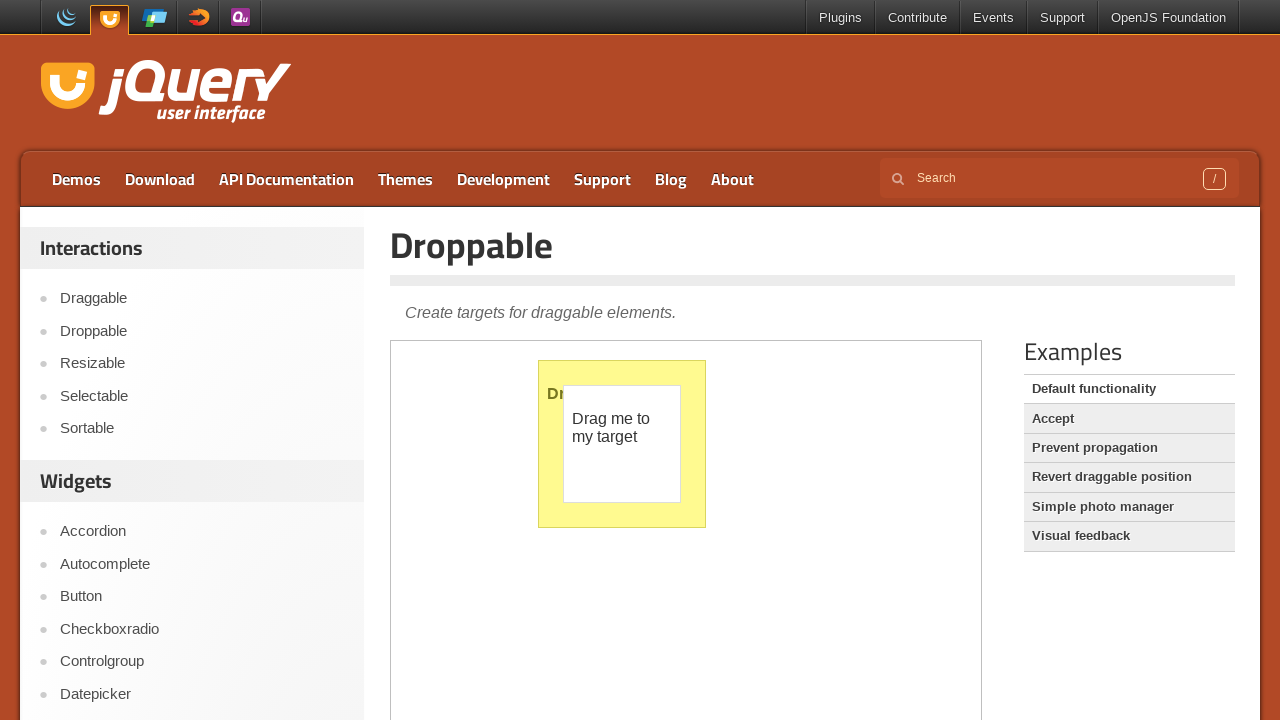